Tests browser window resizing by setting the window to a specific size (640x480) and verifying the size was changed successfully.

Starting URL: http://www.roboform.com/filling-test-custom-fields

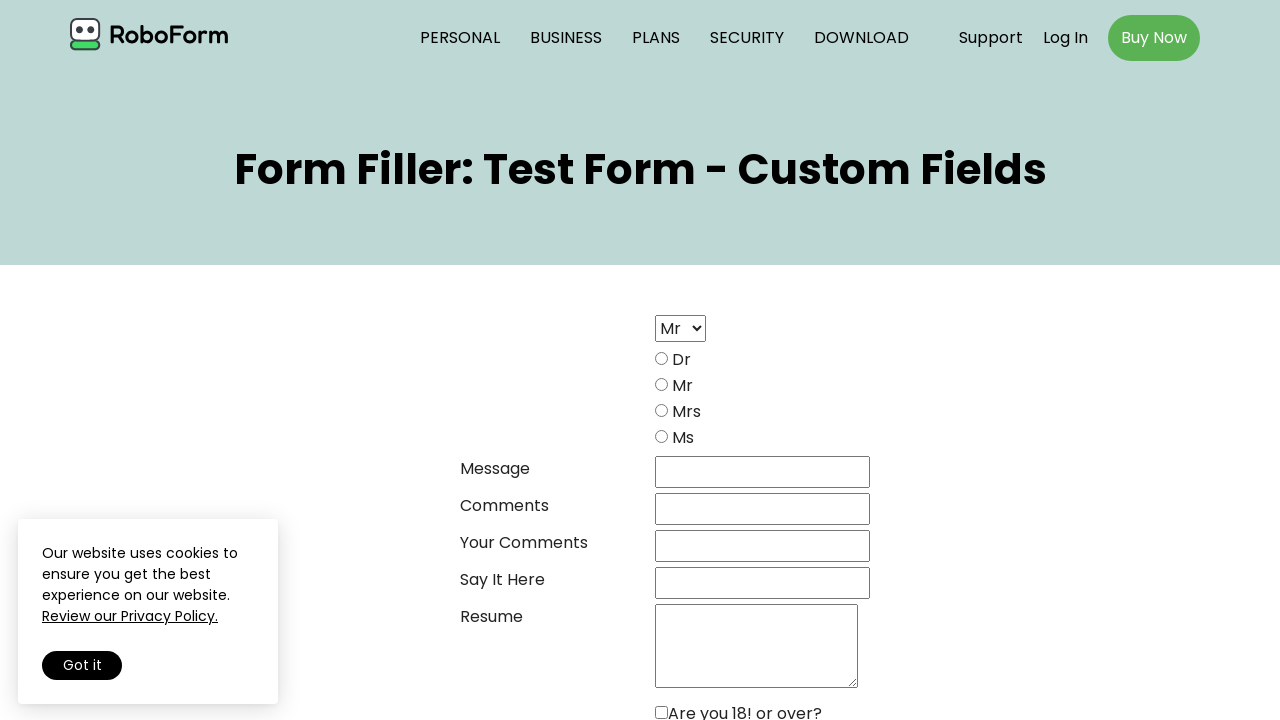

Retrieved initial viewport size
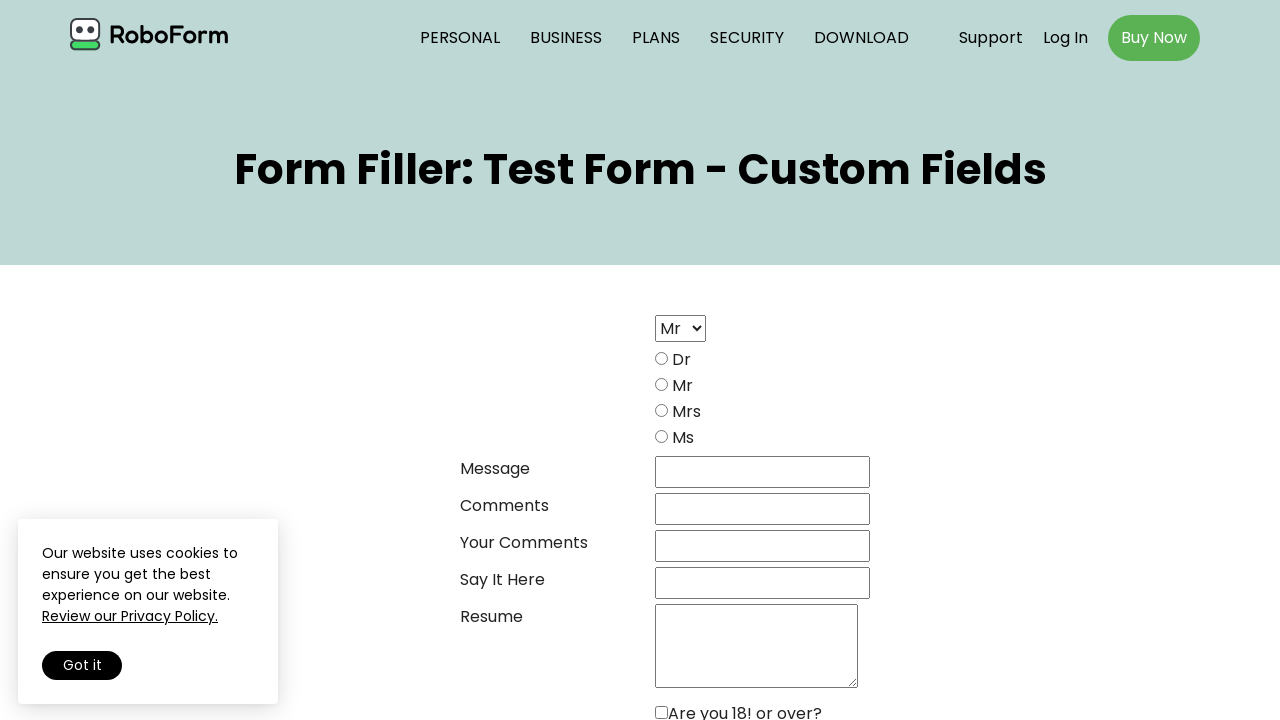

Set viewport size to 640x480
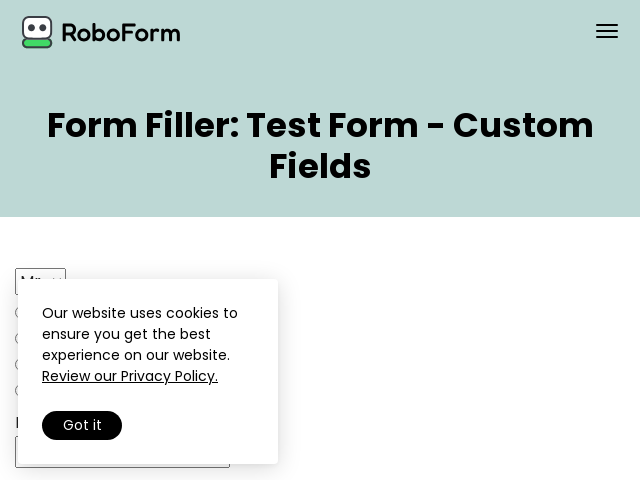

Retrieved current viewport size after resize
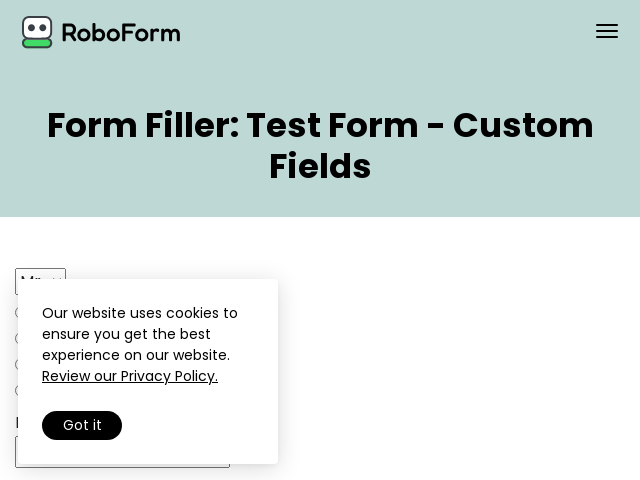

Verified viewport size is exactly 640x480
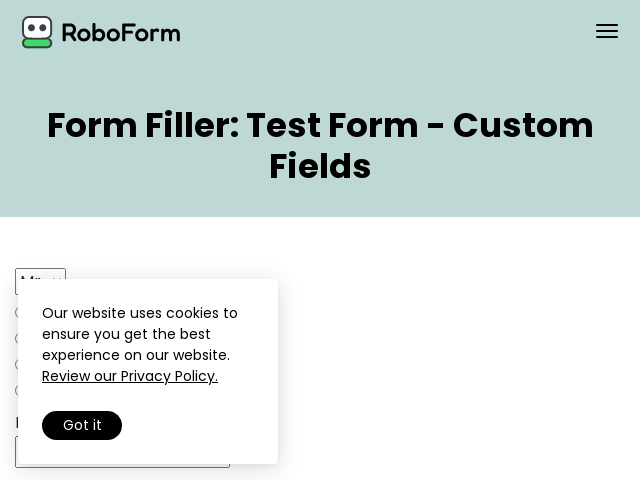

Verified viewport size changed from initial size
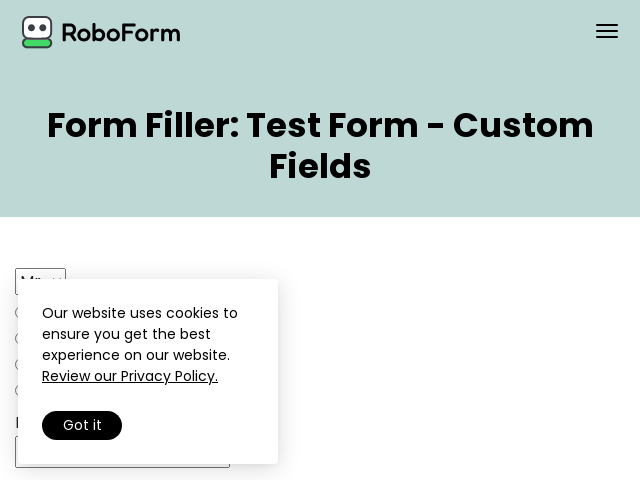

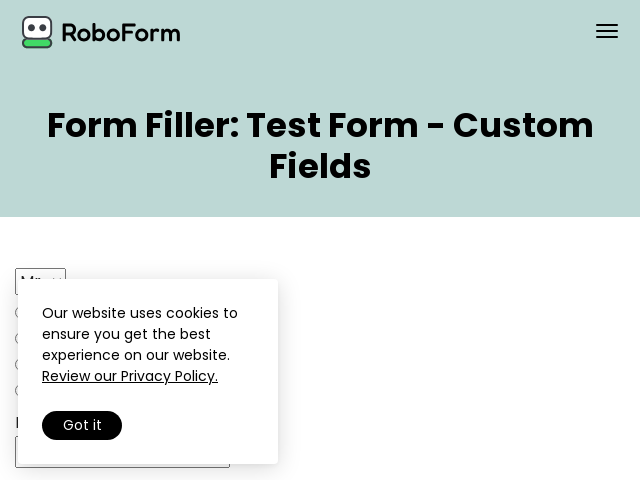